Navigates to JPL Space images page and clicks the full image button to display the featured image.

Starting URL: https://data-class-jpl-space.s3.amazonaws.com/JPL_Space/index.html

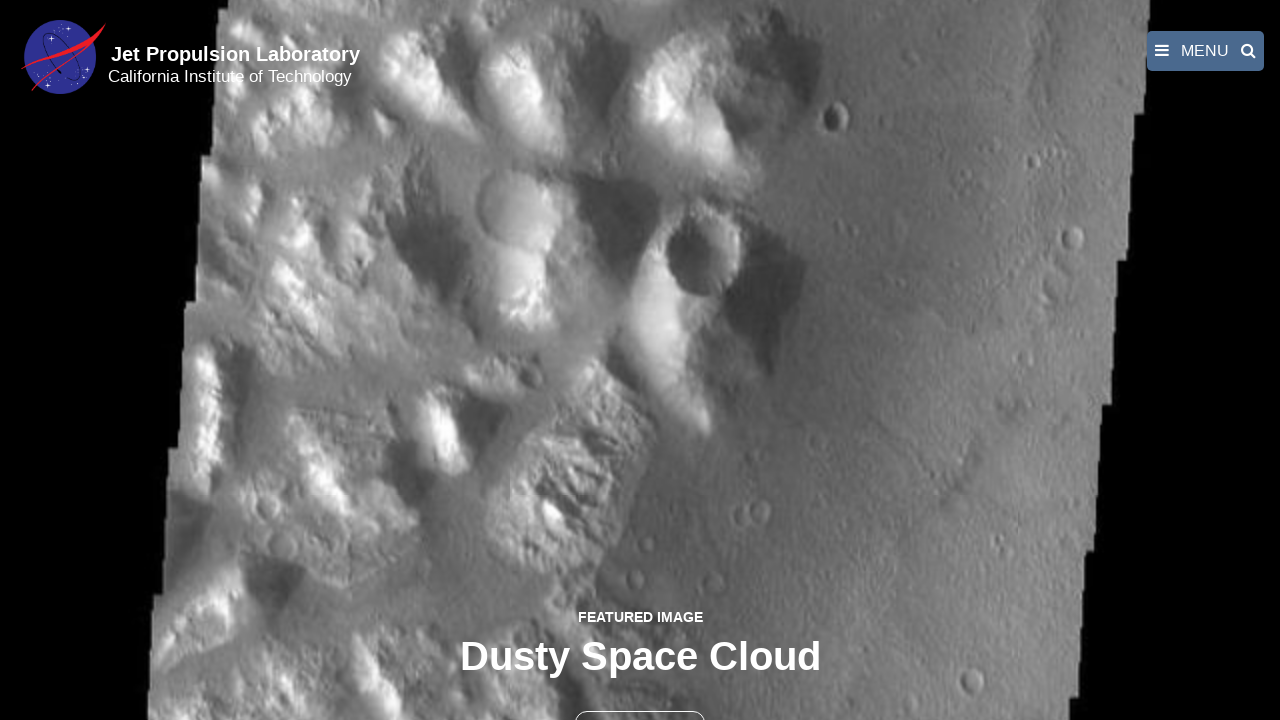

Navigated to JPL Space images page
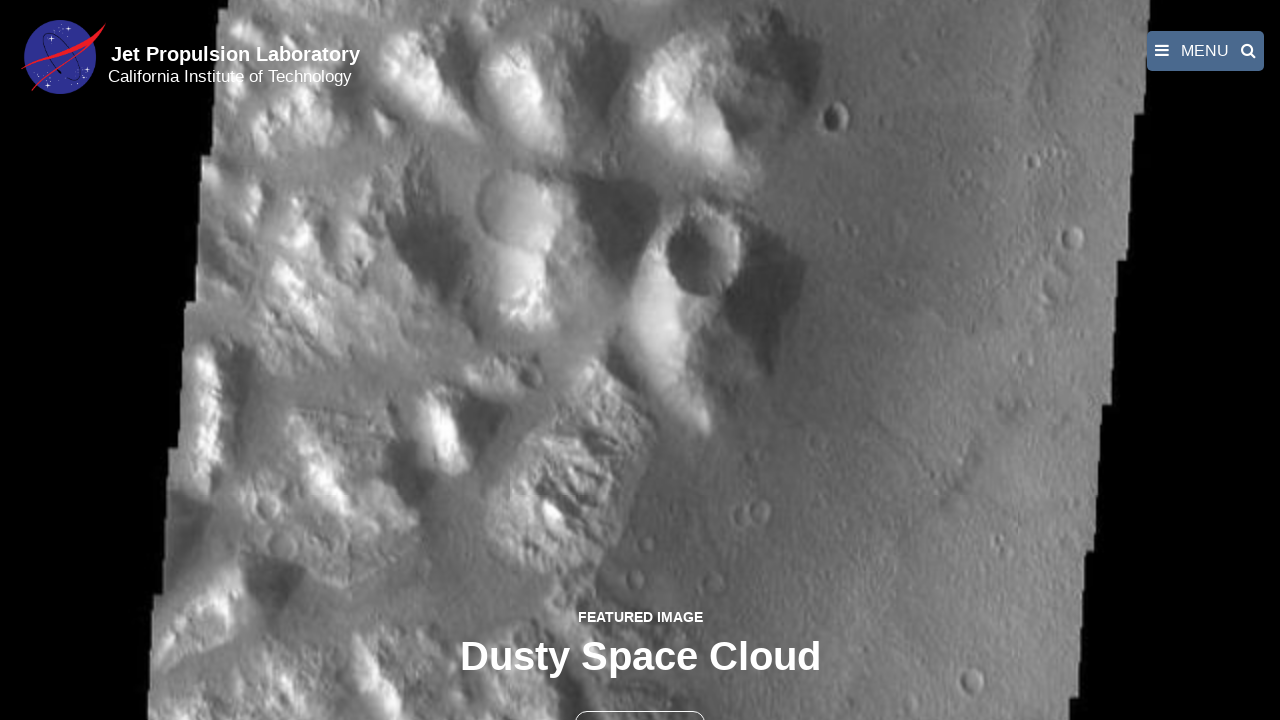

Clicked the full image button to display featured image at (640, 699) on button >> nth=1
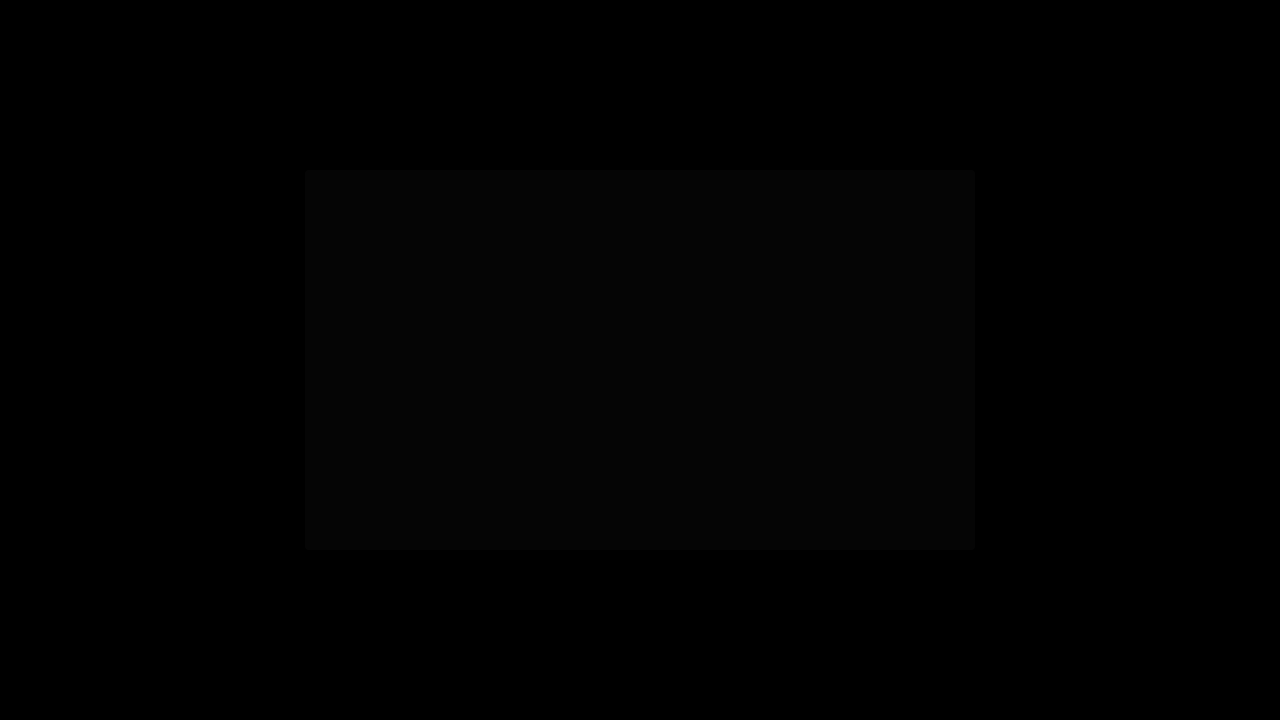

Featured image loaded and displayed
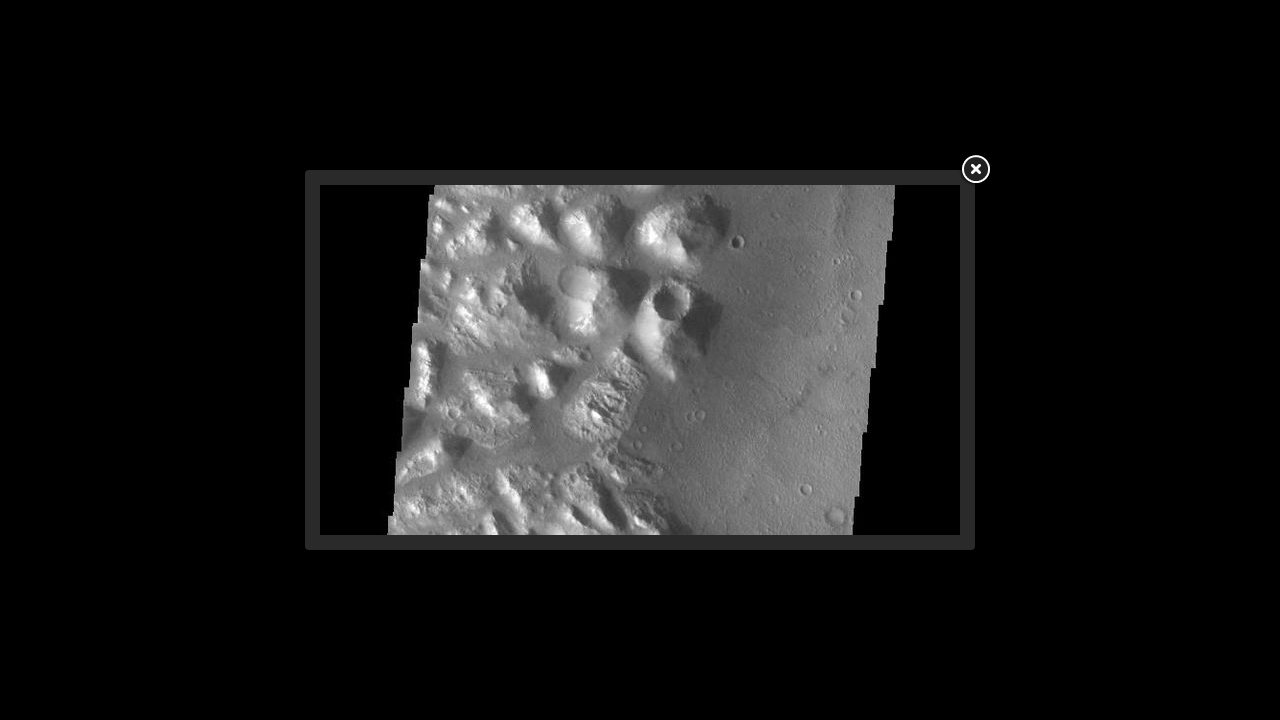

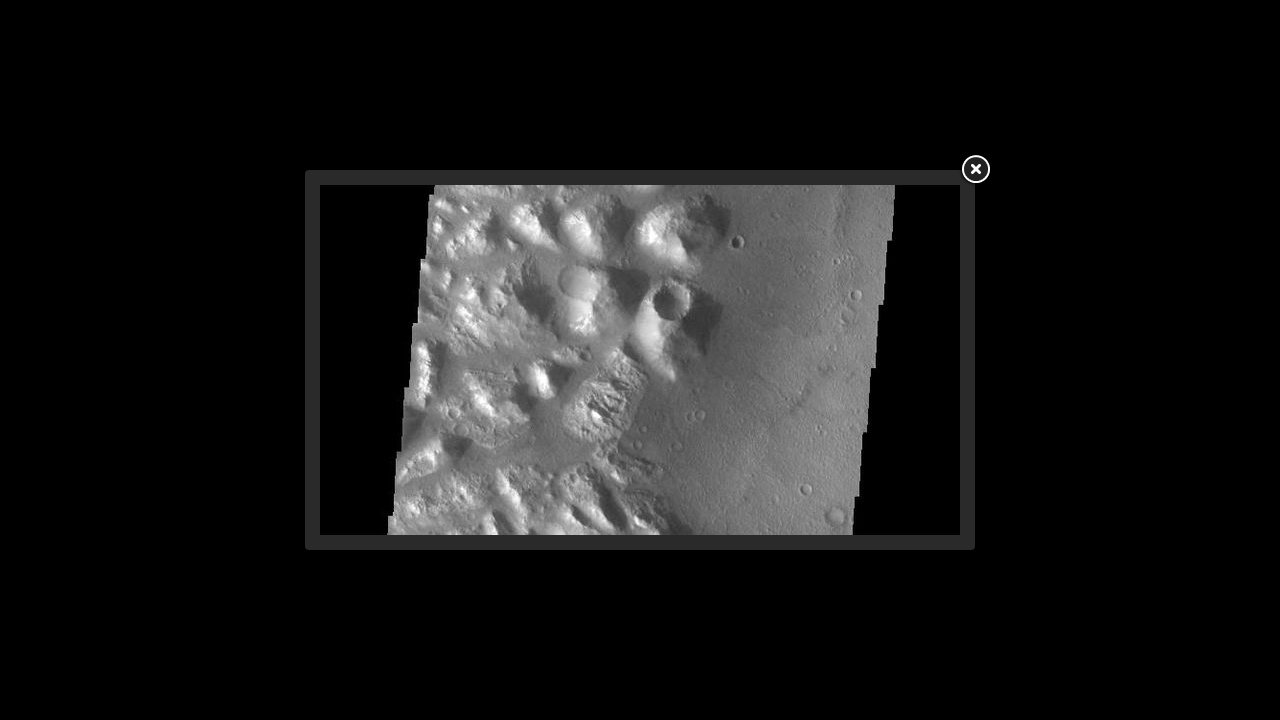